Tests JavaScript scrolling functionality by scrolling to an absolute position, then scrolling down further, and then scrolling back up on a page with nested scrolling frames.

Starting URL: https://www.selenium.dev/selenium/web/scrolling_tests/frame_with_nested_scrolling_frame_out_of_view.html

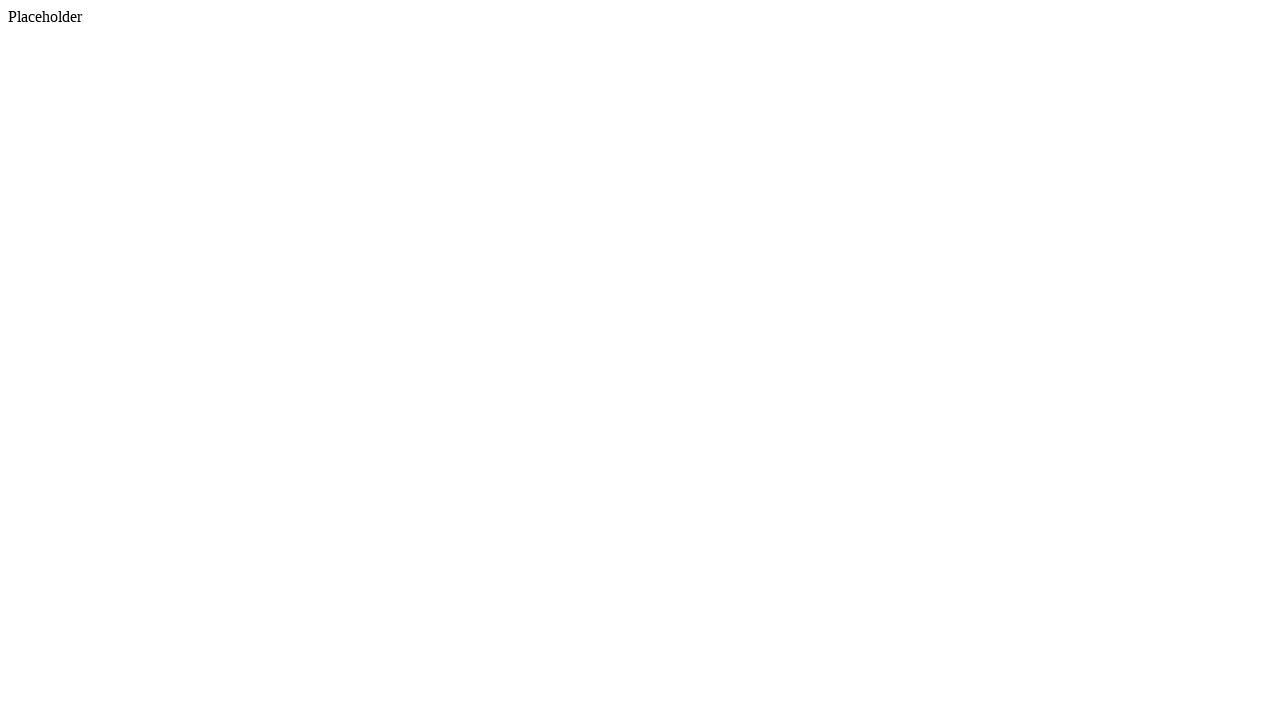

Scrolled to absolute position (0, 500)
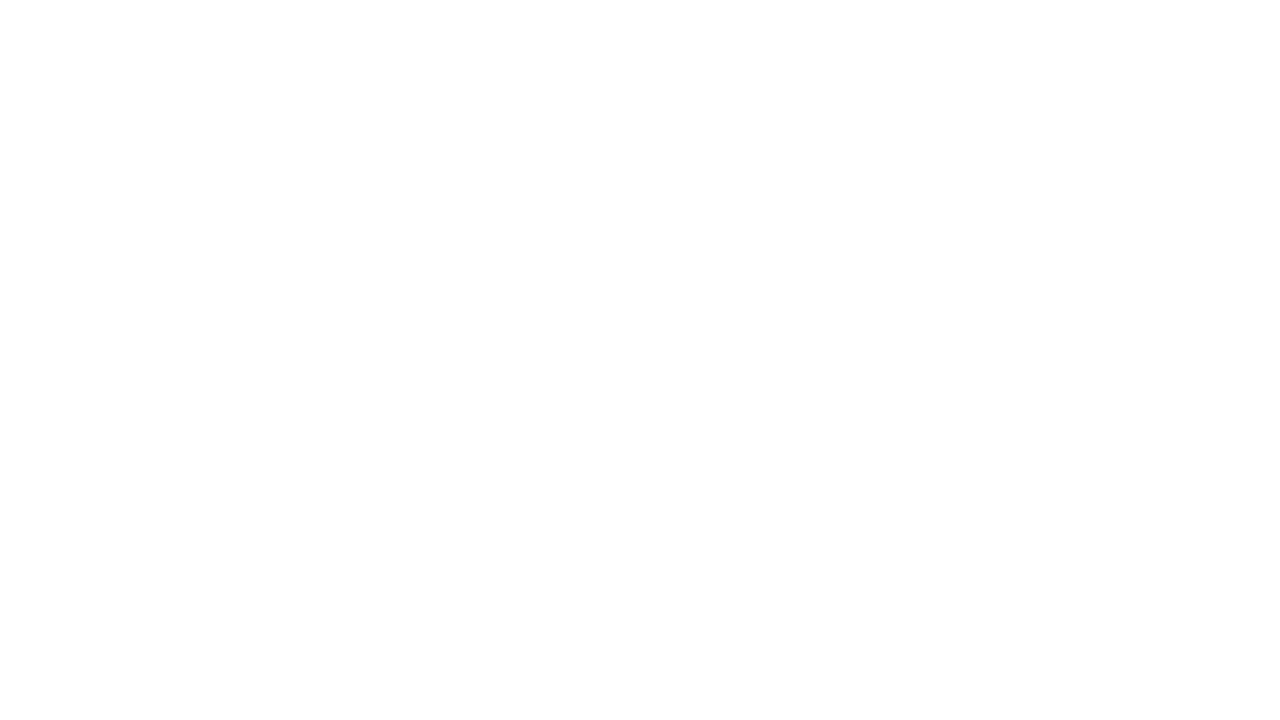

Waited 500ms to observe scroll
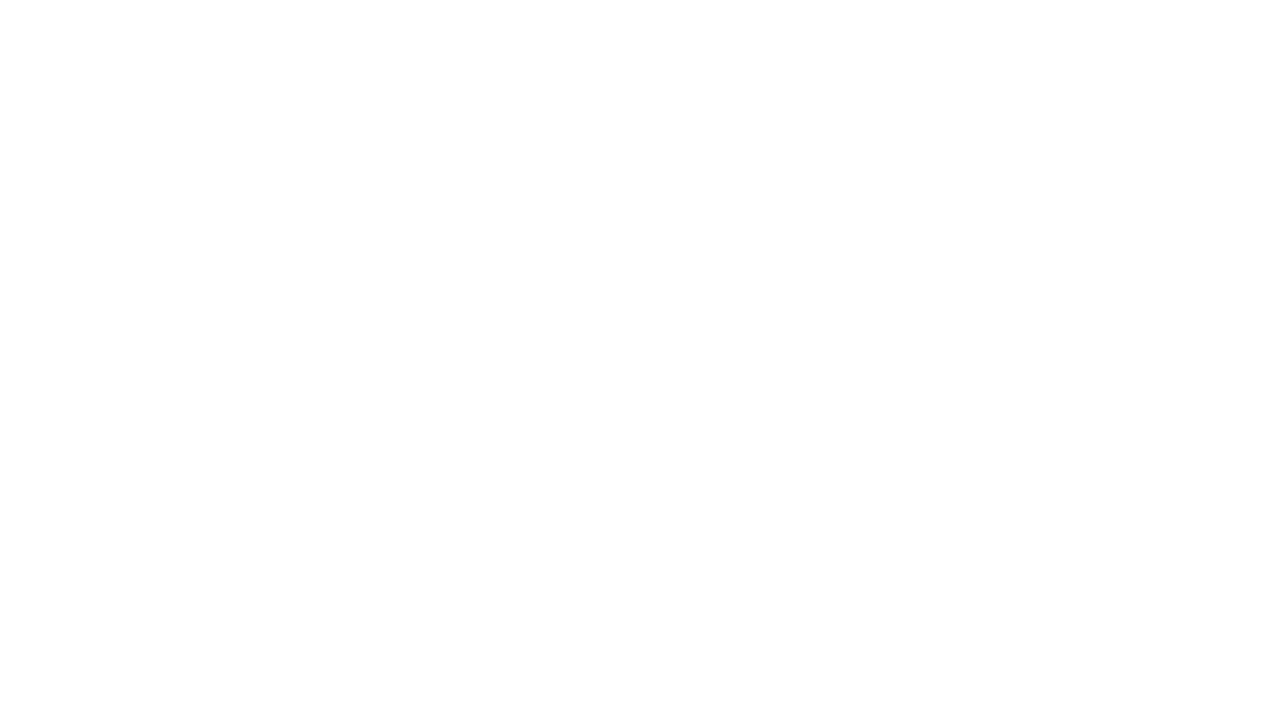

Scrolled down 500 more pixels from current position
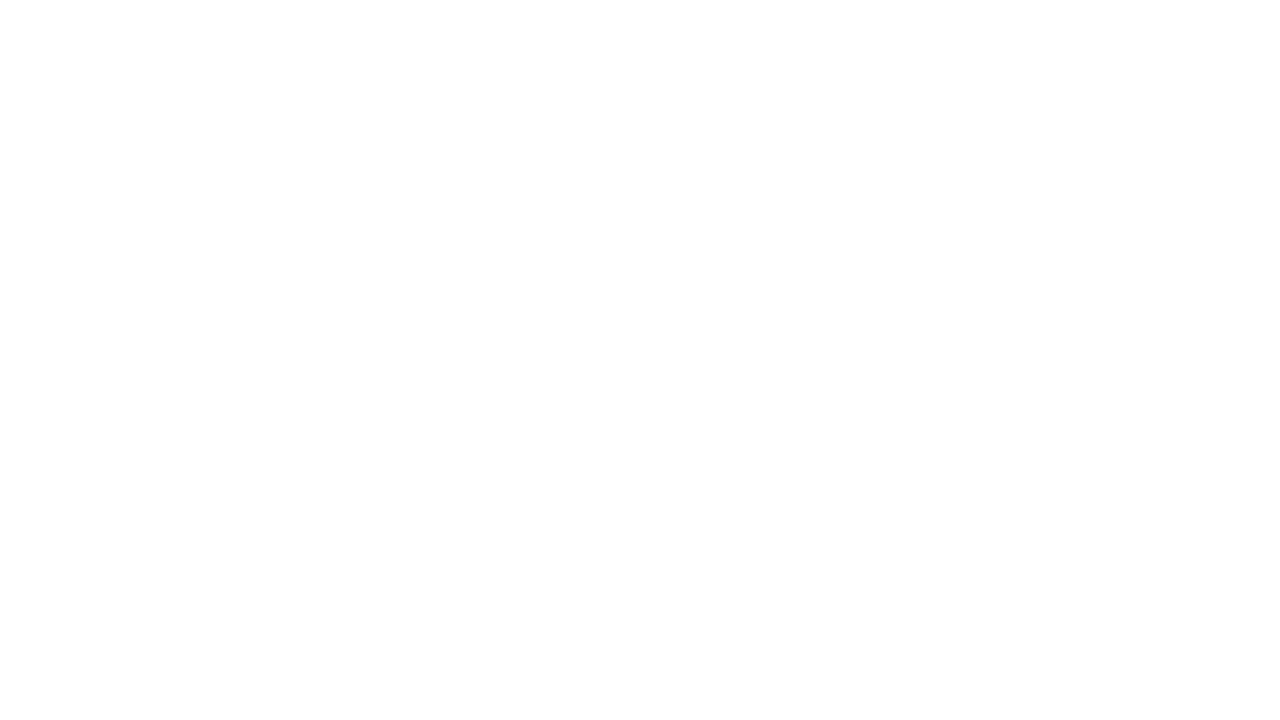

Waited 500ms to observe scroll
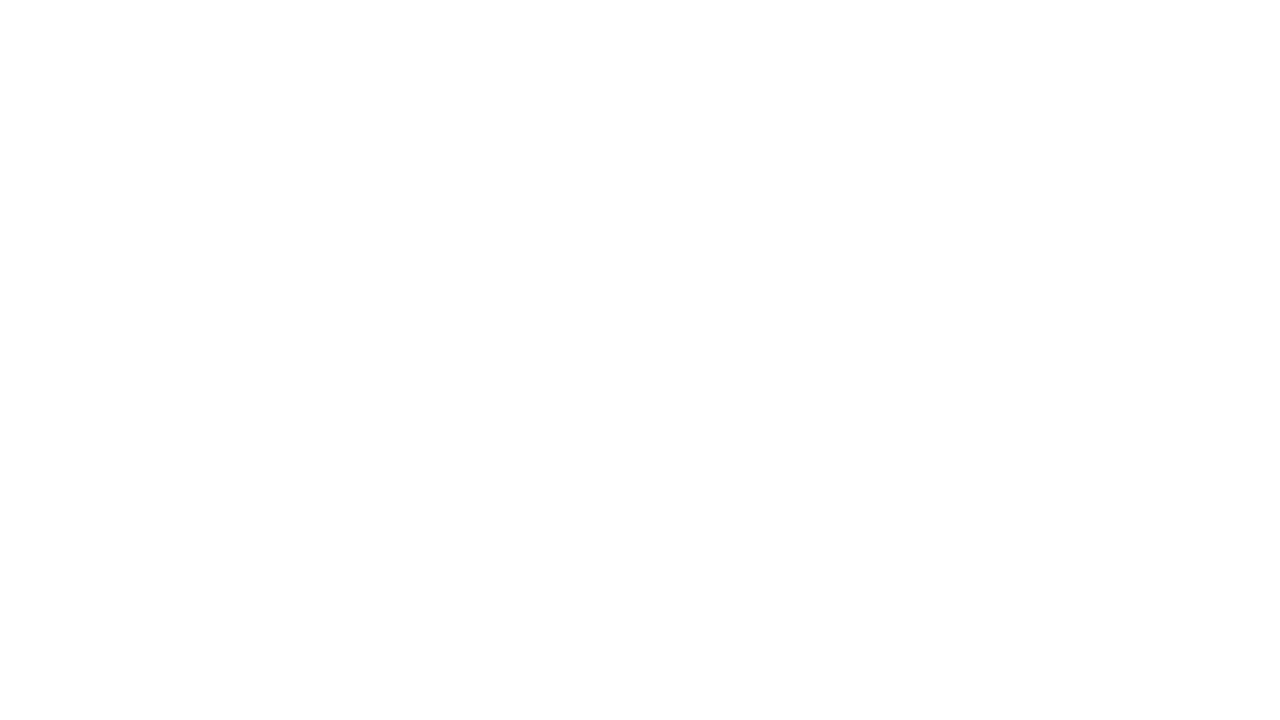

Scrolled back up 200 pixels from current position
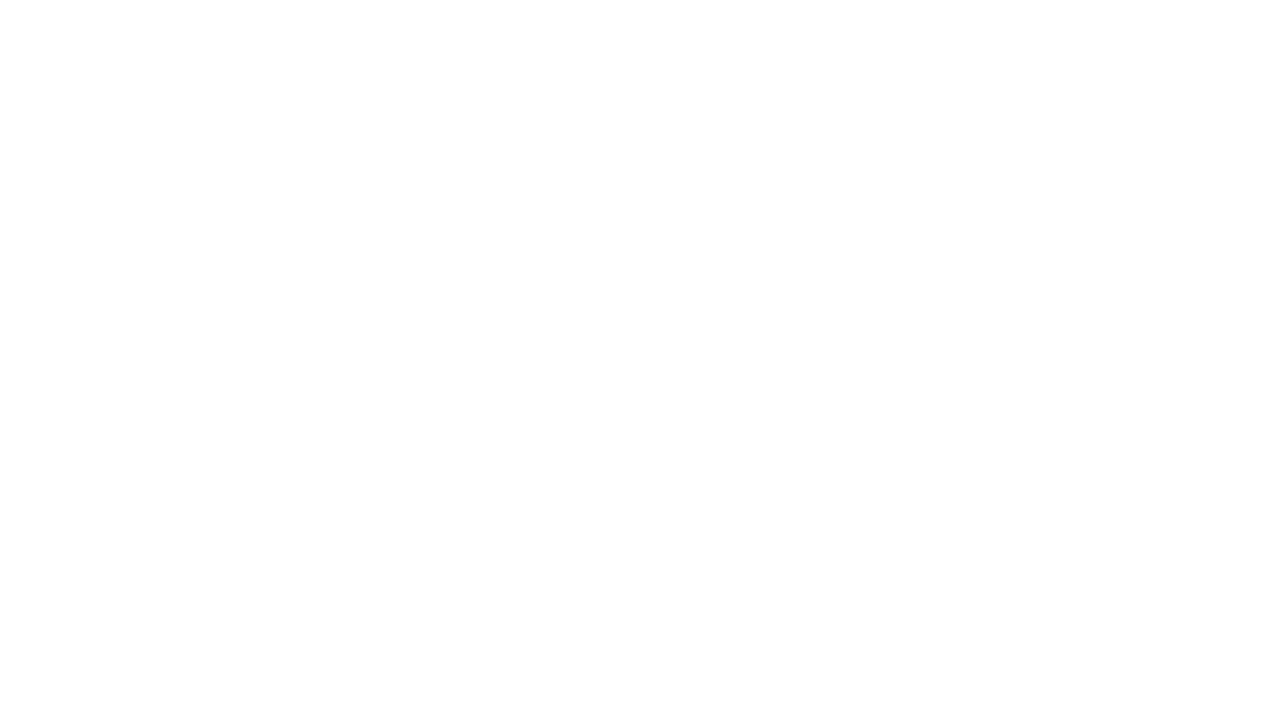

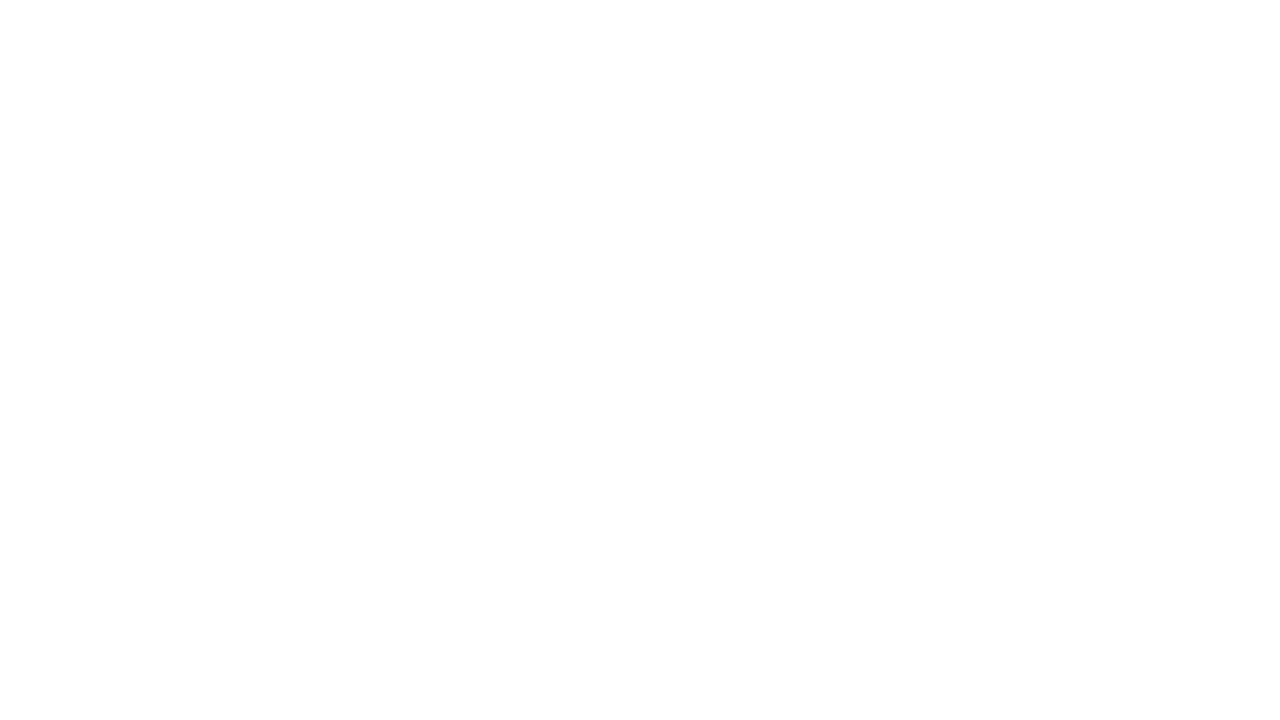